Tests user registration by filling out the registration form with user details (first name, last name, email, phone, password) and verifying successful account creation.

Starting URL: https://ecommerce-playground.lambdatest.io/index.php?route=account/register

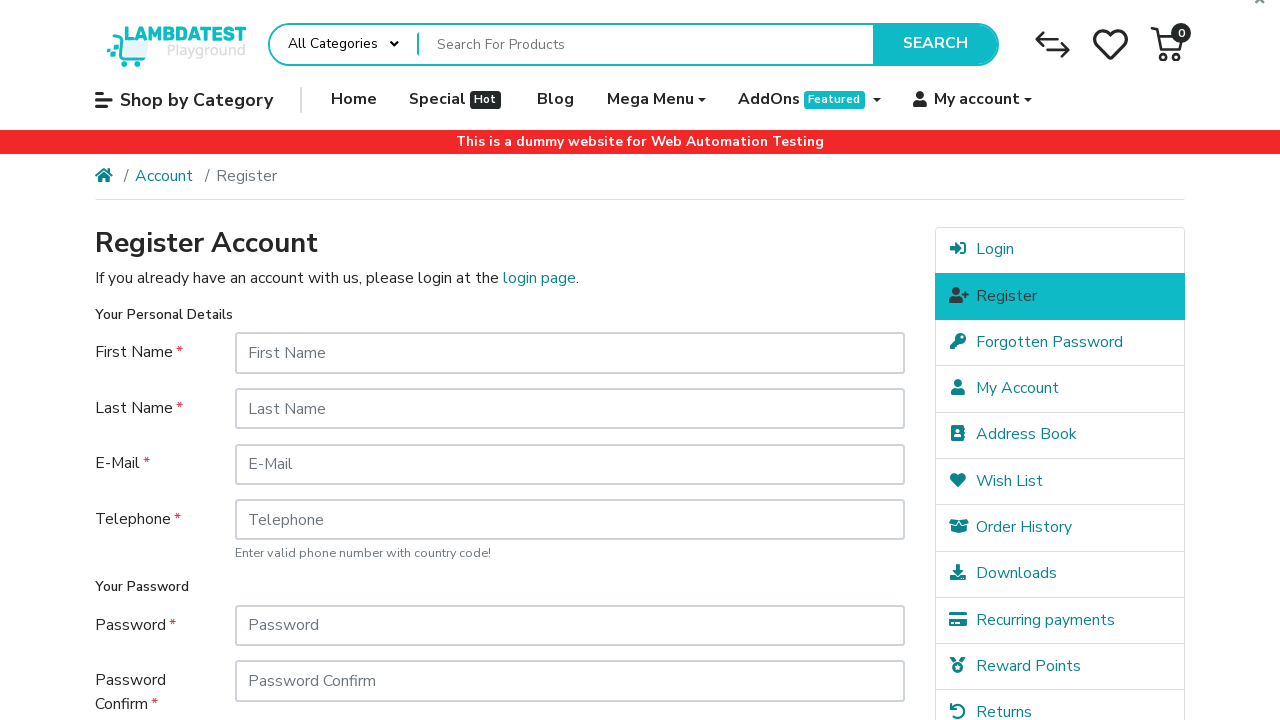

Filled first name field with 'John' on #input-firstname
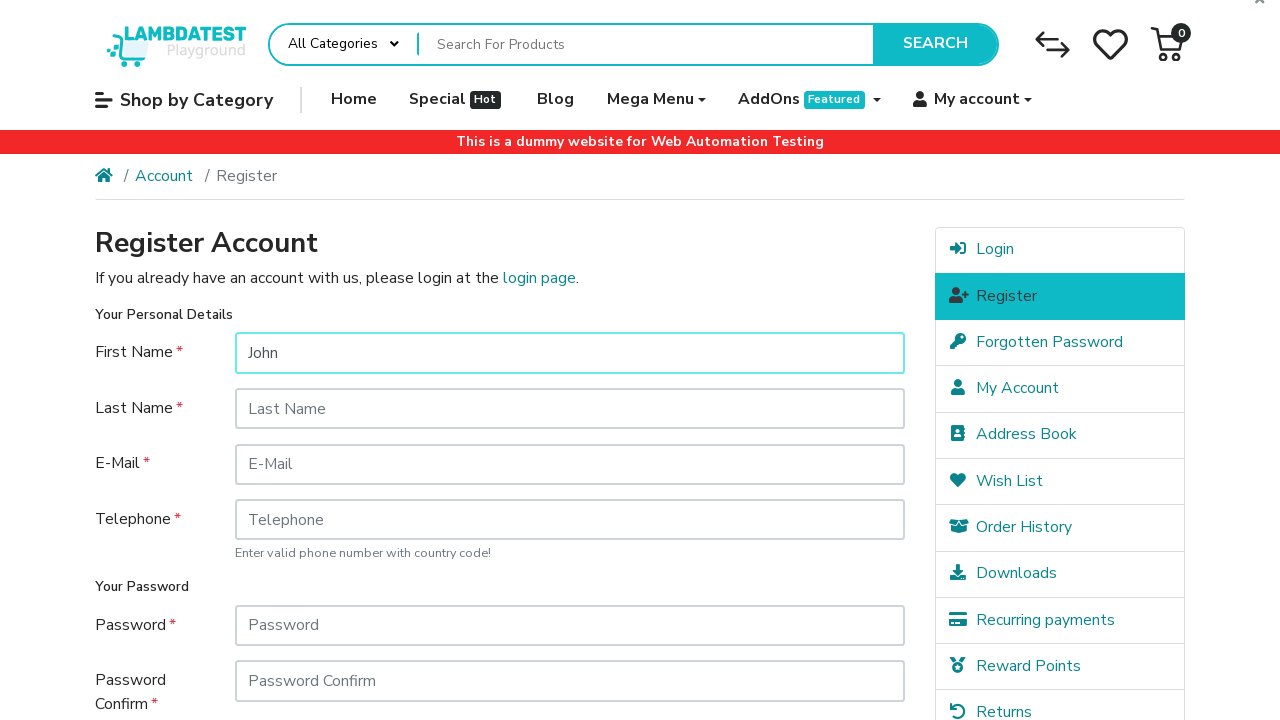

Filled last name field with 'Smith' on #input-lastname
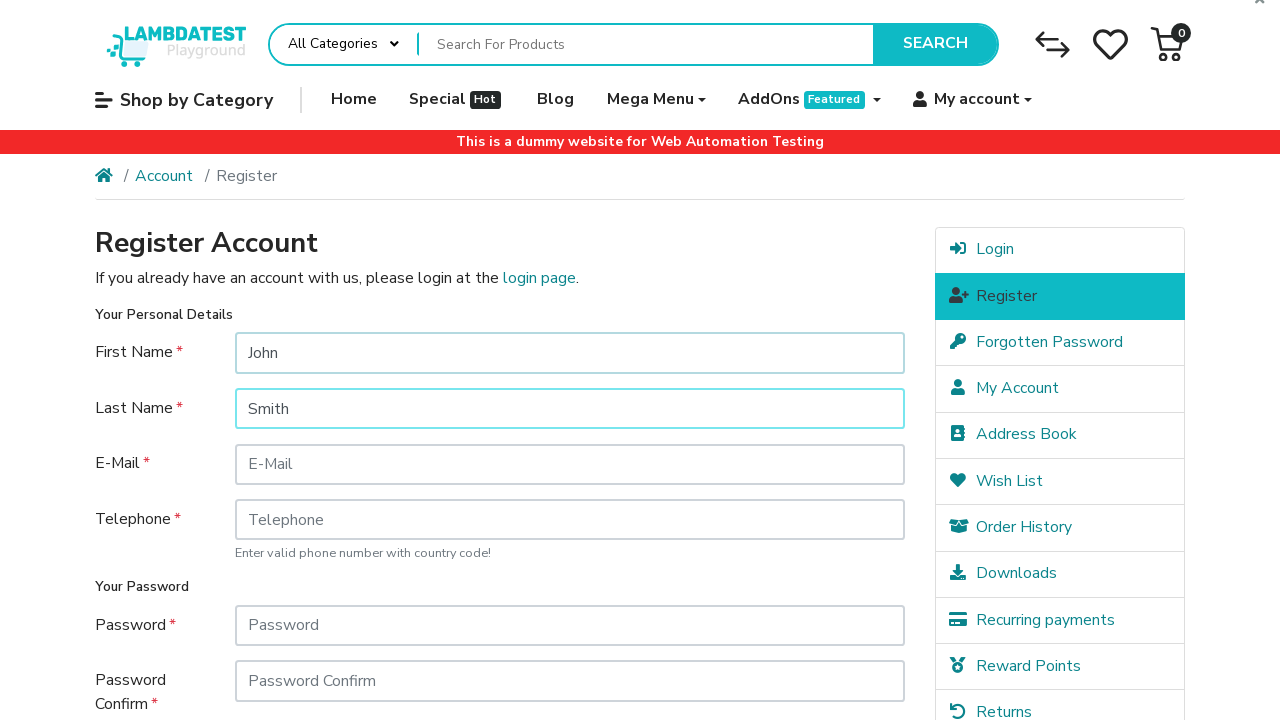

Filled email field with 'johnsmith+1772469513550@example.com' on #input-email
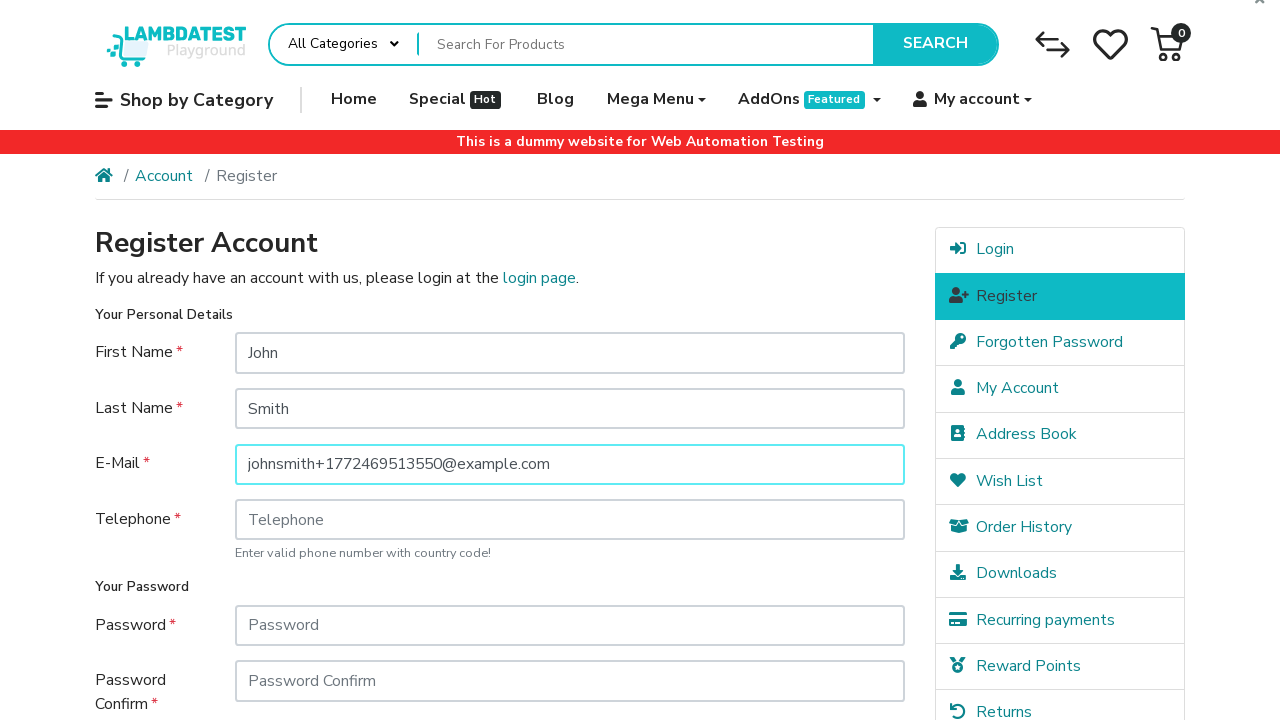

Filled telephone field with '5551234567' on #input-telephone
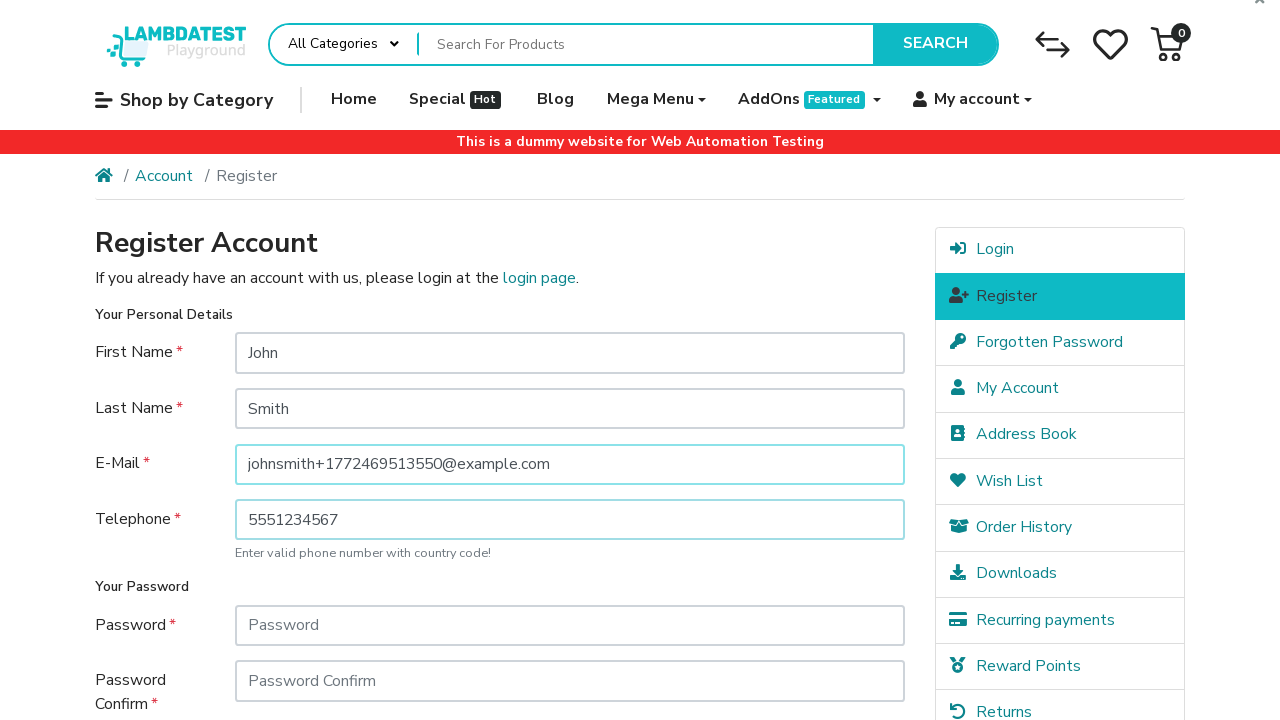

Filled password field with 'SecurePass123!' on #input-password
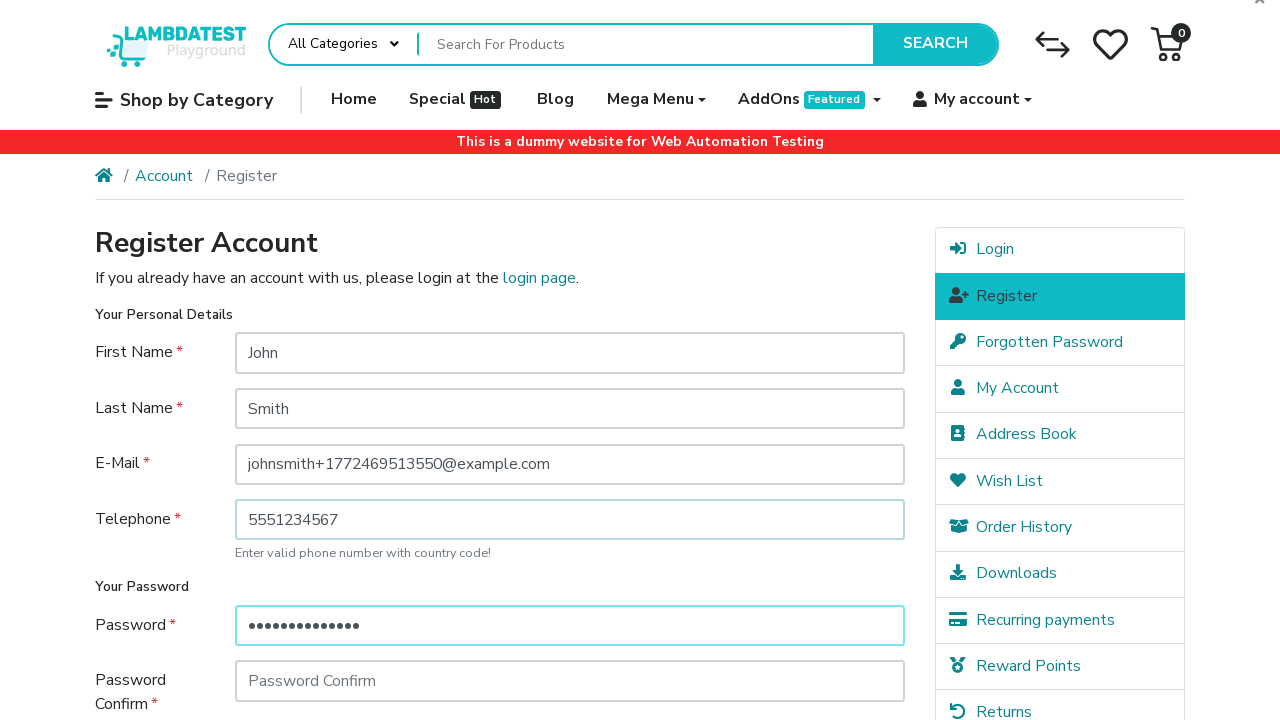

Filled confirm password field with 'SecurePass123!' on #input-confirm
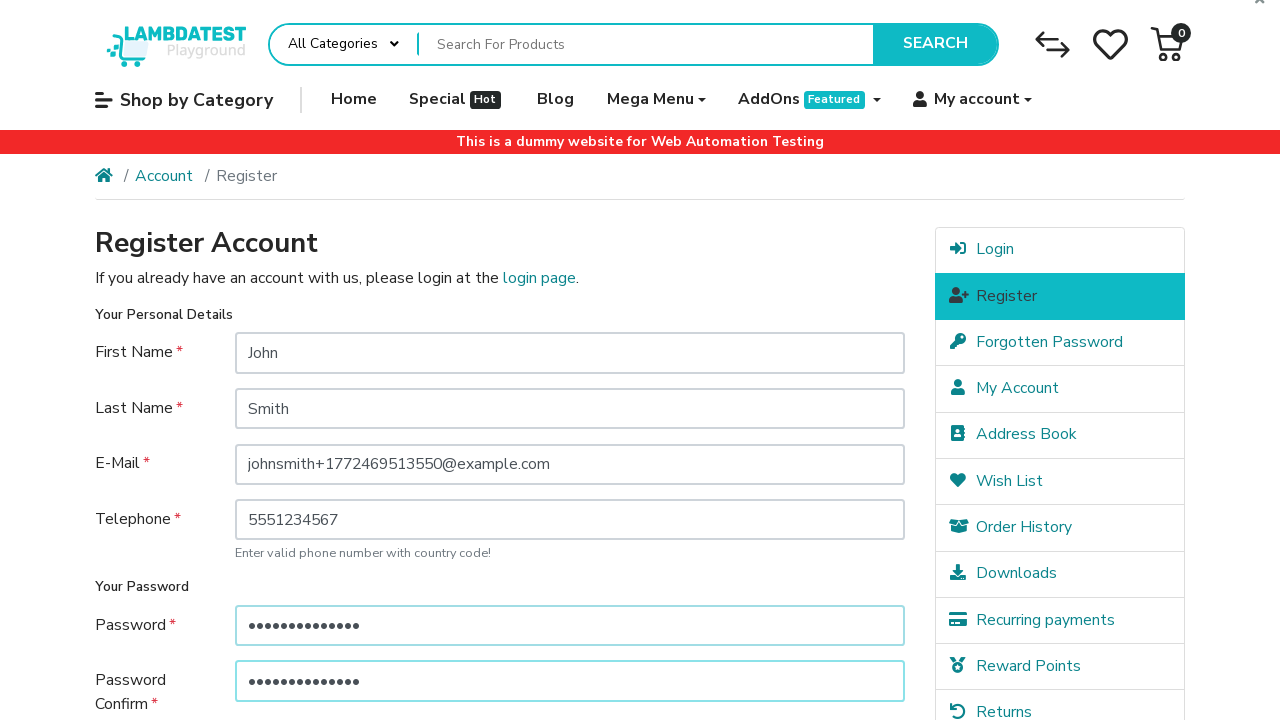

Waited 1000ms before proceeding
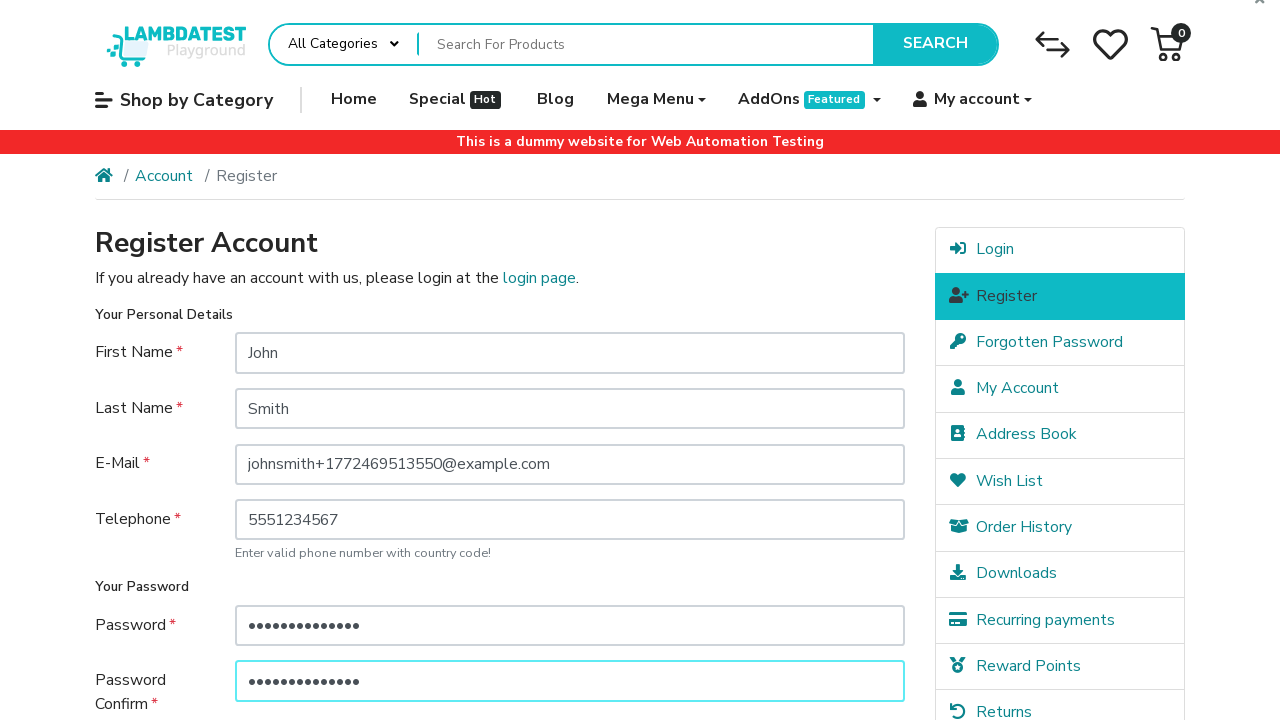

Checked the agreement checkbox at (628, 578) on [for="input-agree"]
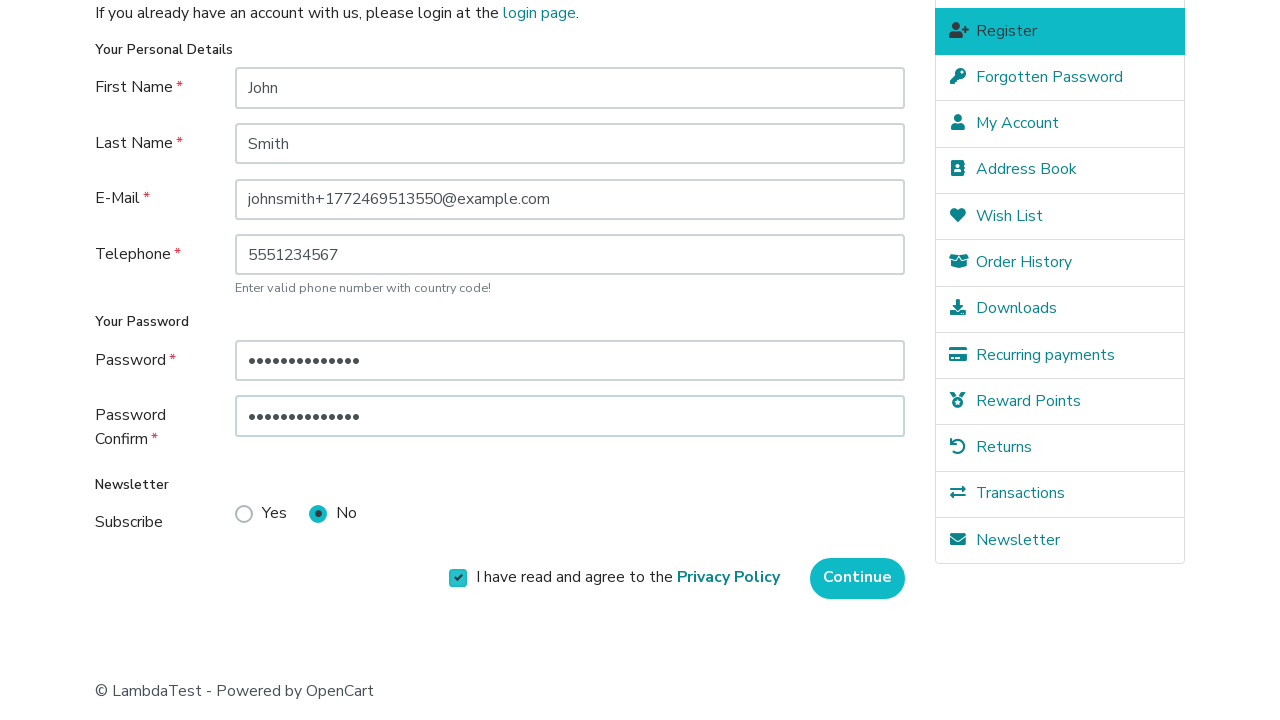

Clicked Continue button to submit registration form at (858, 578) on input[value='Continue']
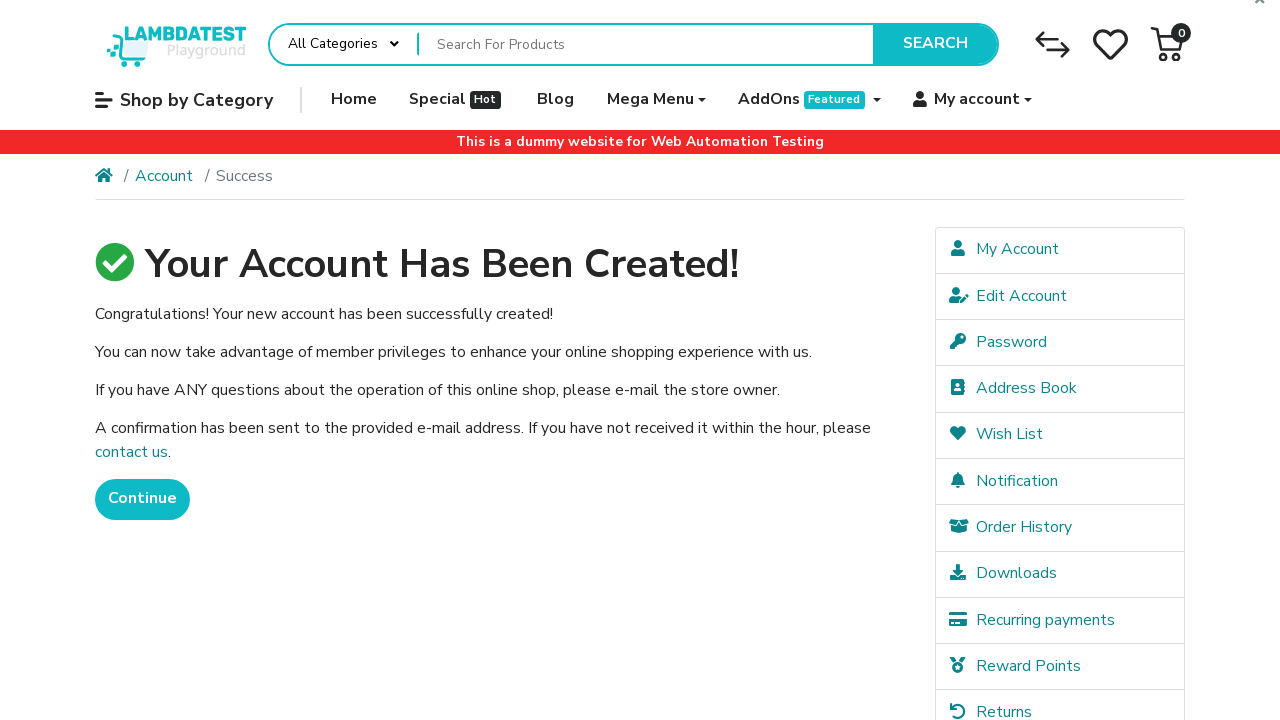

Verified successful account creation - 'Your Account Has Been Created!' message displayed
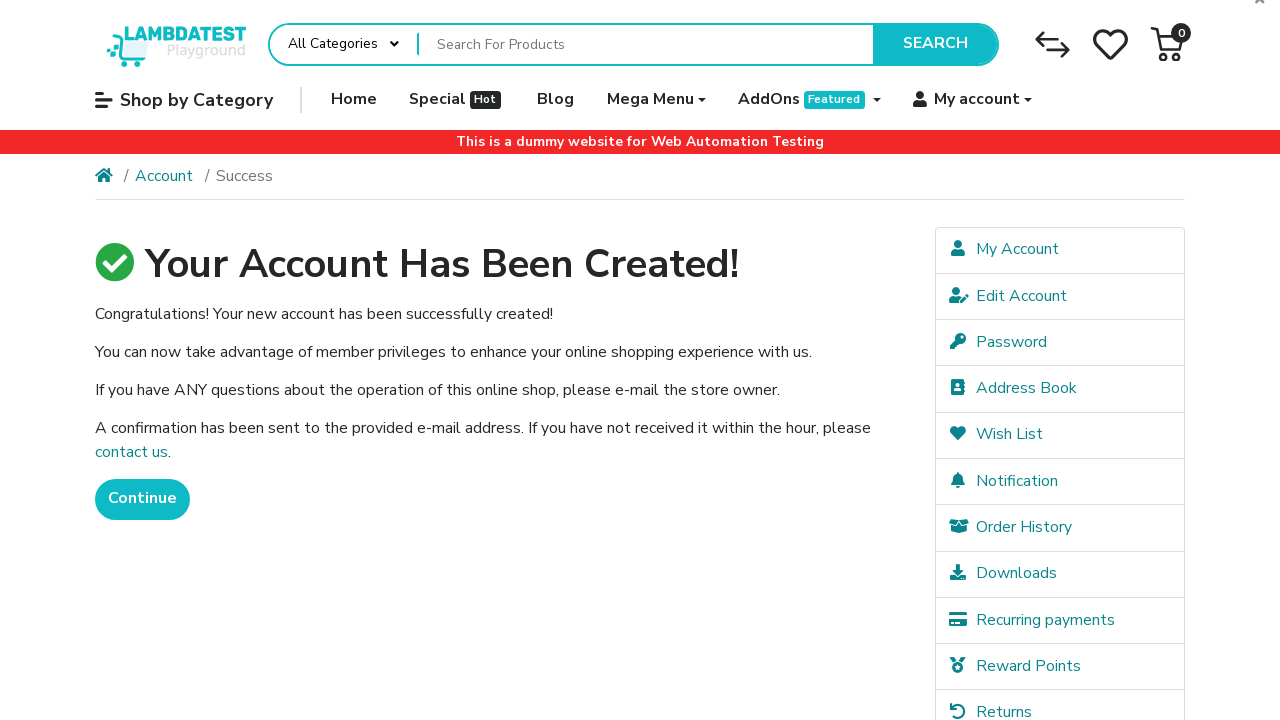

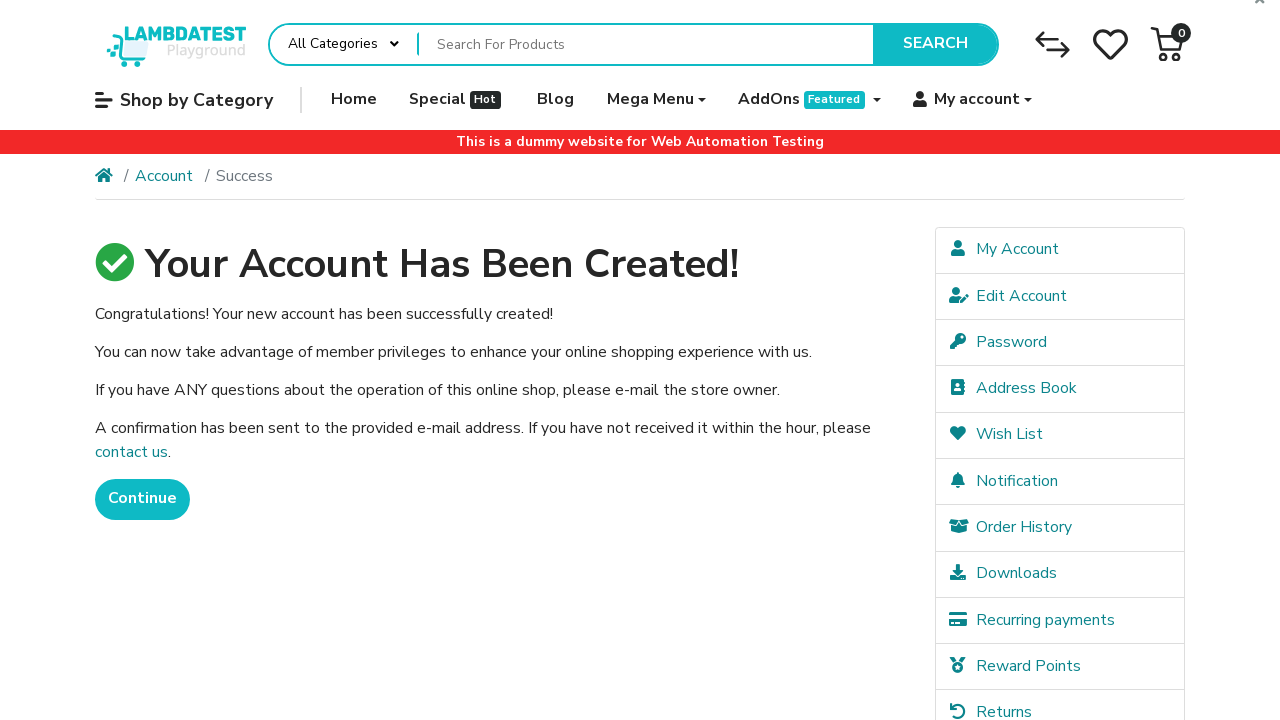